Tests page loading with CSS resources blocked via network interception. Navigates to login practice page while blocking all CSS files to verify page loads without styles.

Starting URL: https://www.rahulshettyacademy.com/loginpagePractise/

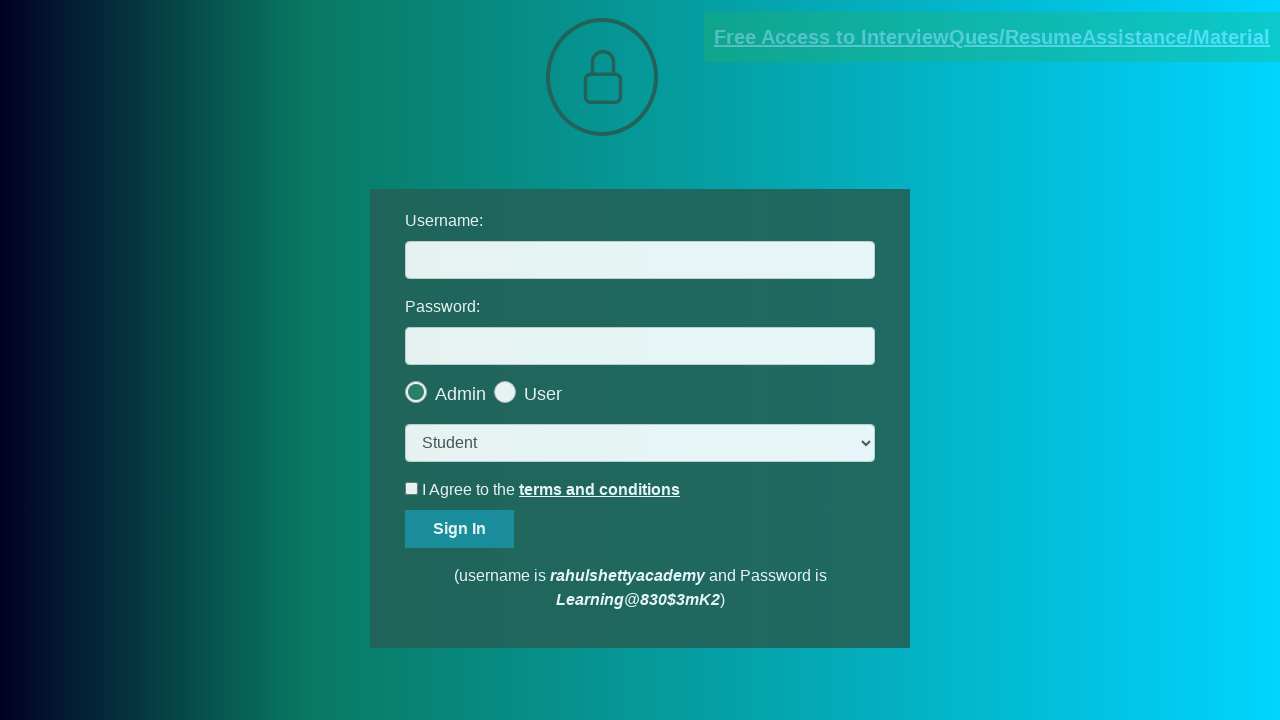

Set up network interception to block all CSS files
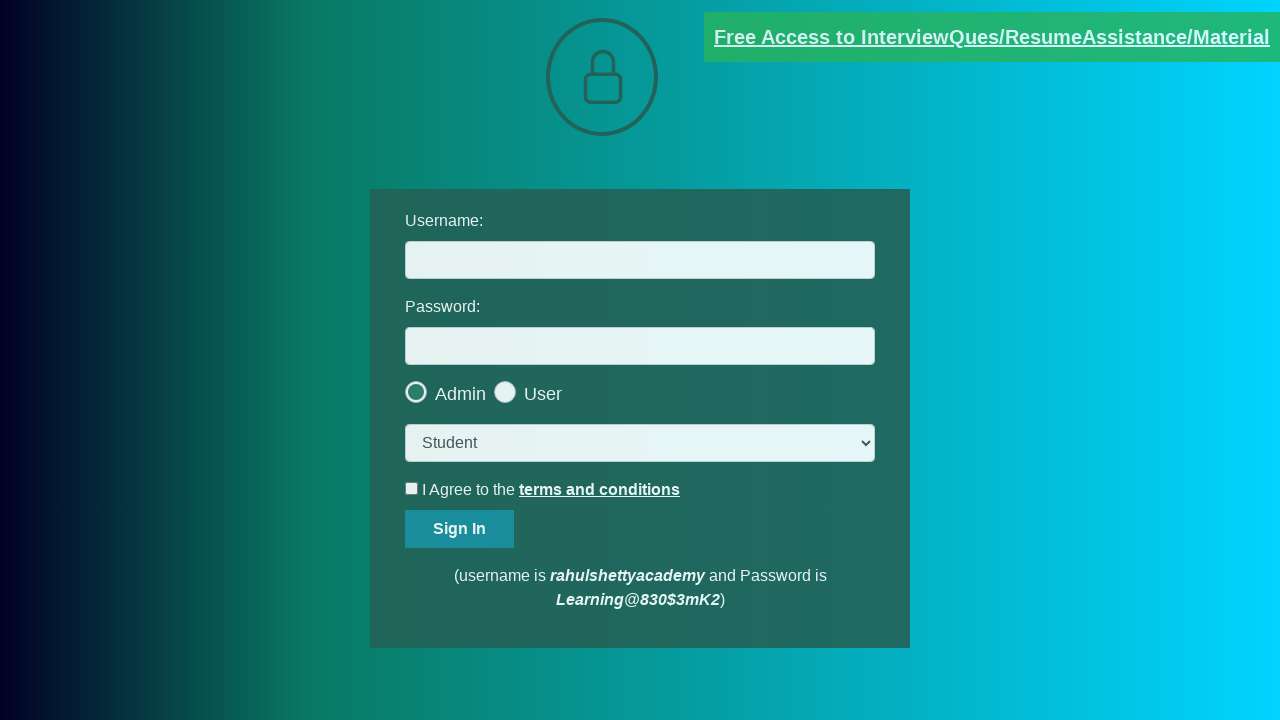

Navigated to login practice page with CSS resources blocked
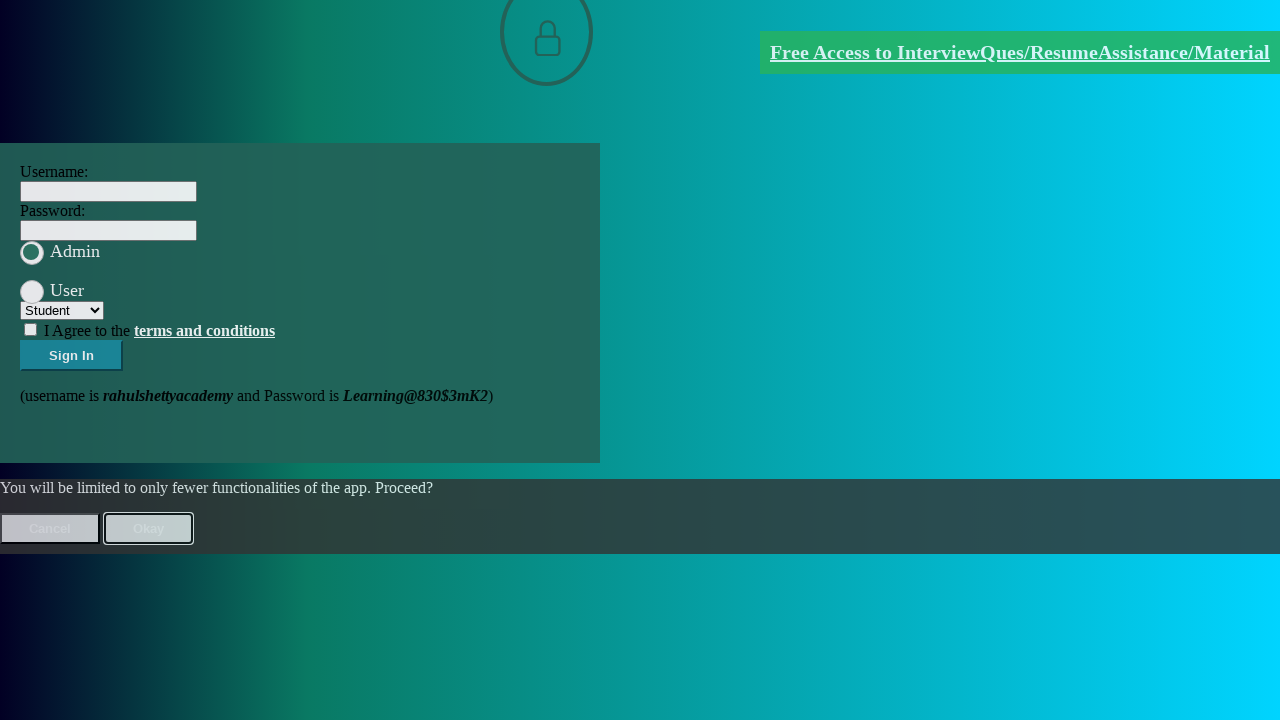

Page fully loaded (DOM content loaded) without CSS styles
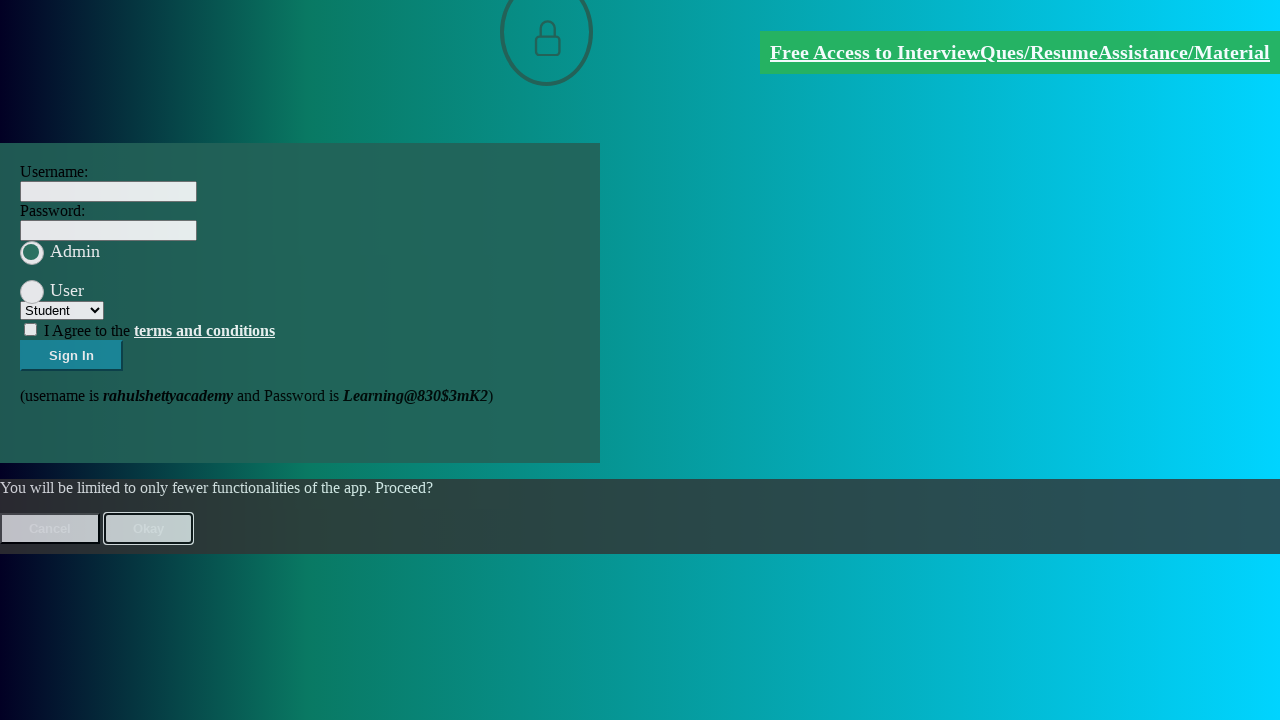

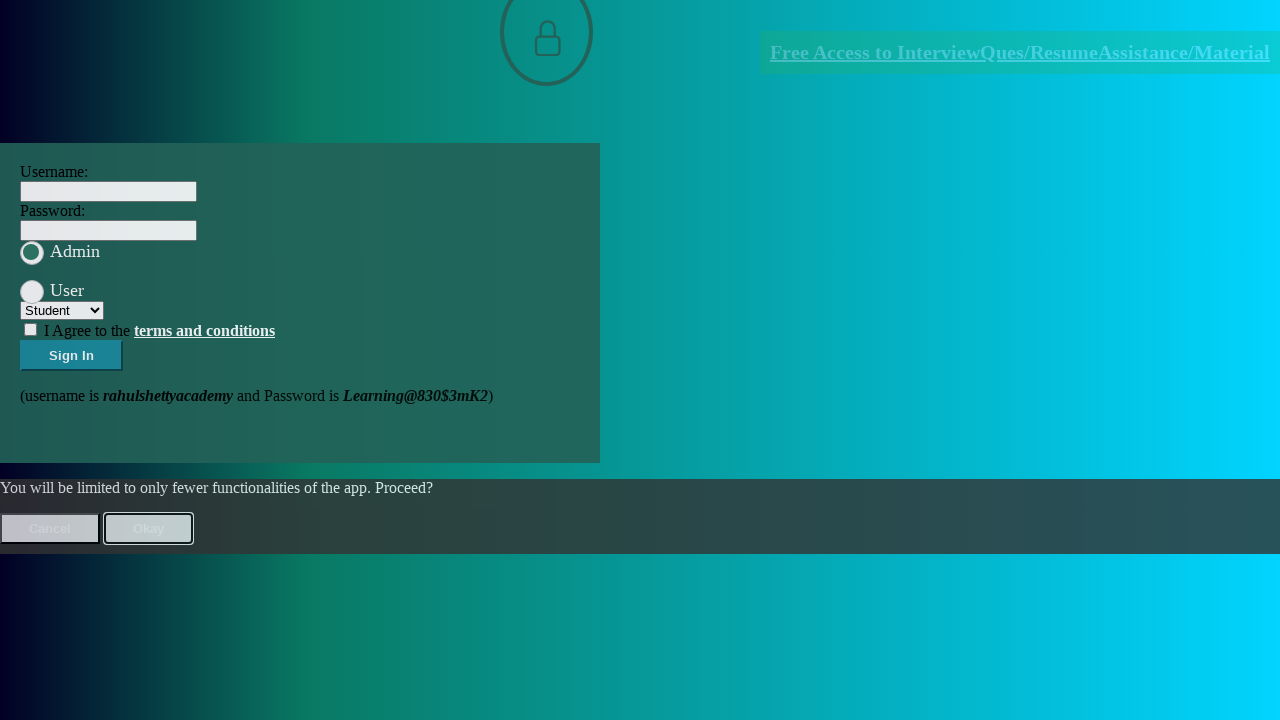